Tests keyboard input events by pressing the 'S' key and then performing CTRL+A and CTRL+C keyboard shortcuts on an input events demo page

Starting URL: https://www.training-support.net/selenium/input-events

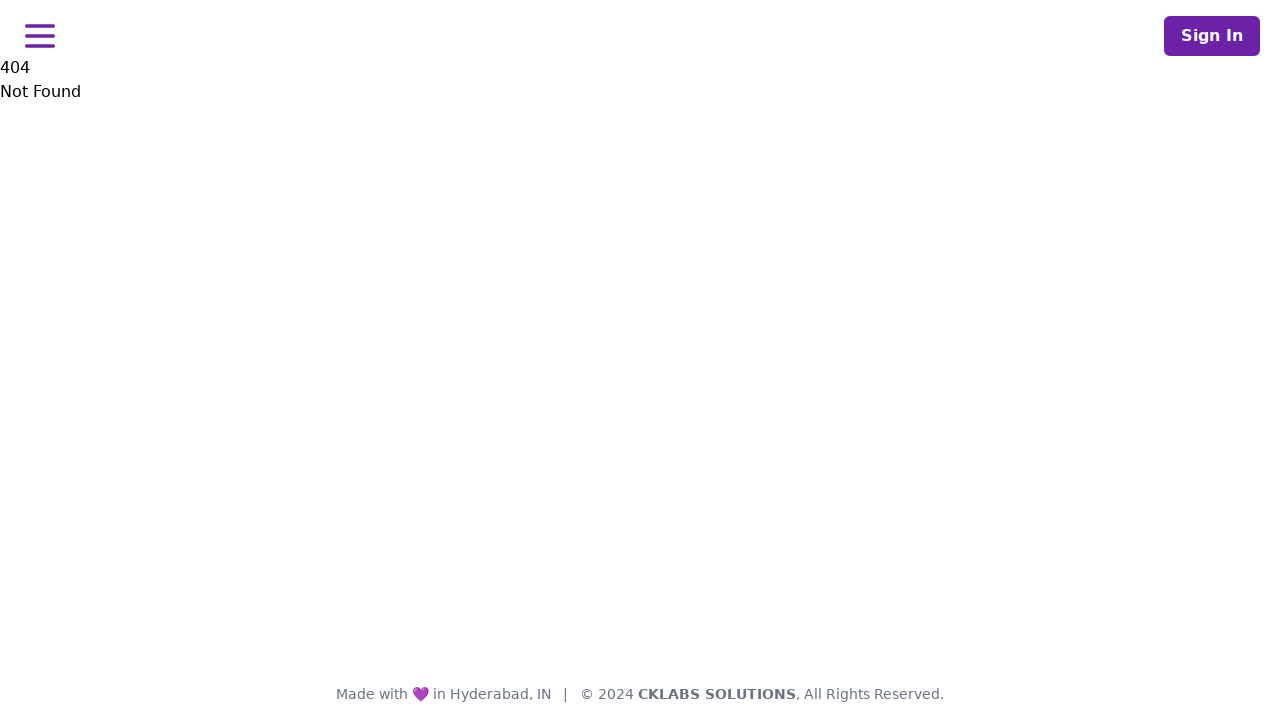

Navigated to input events demo page
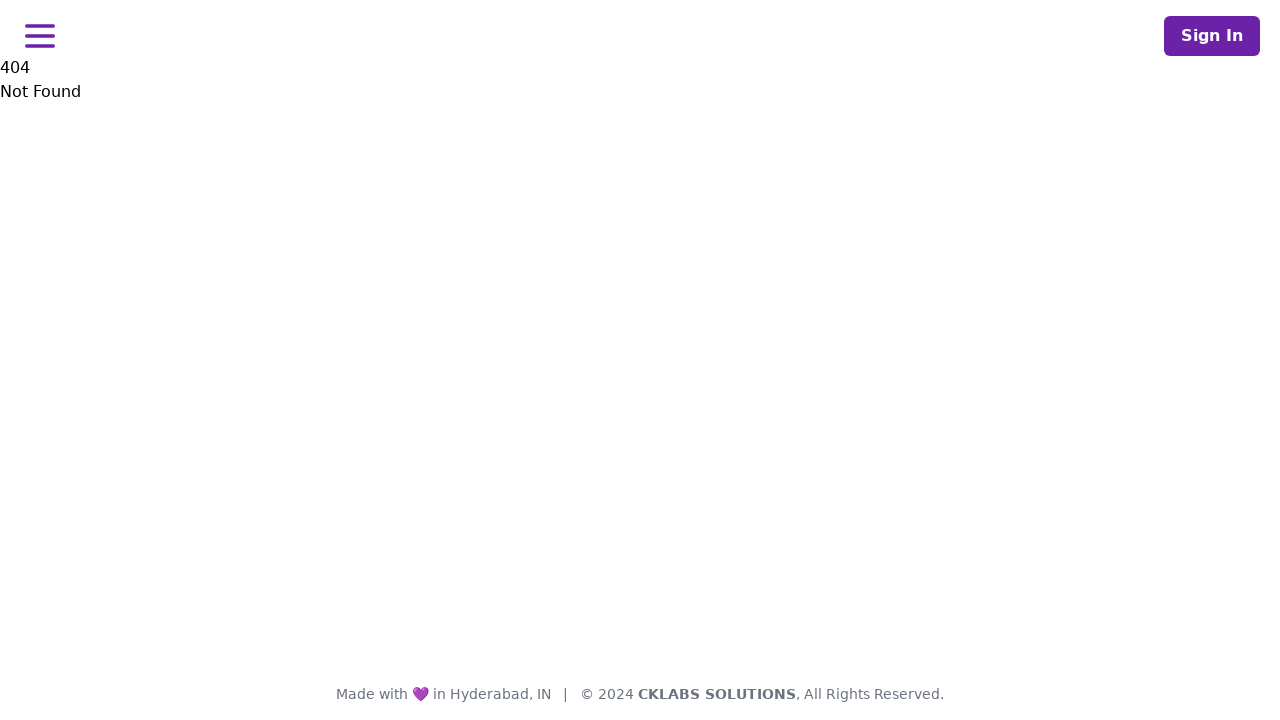

Pressed 'S' key to trigger keyboard input event
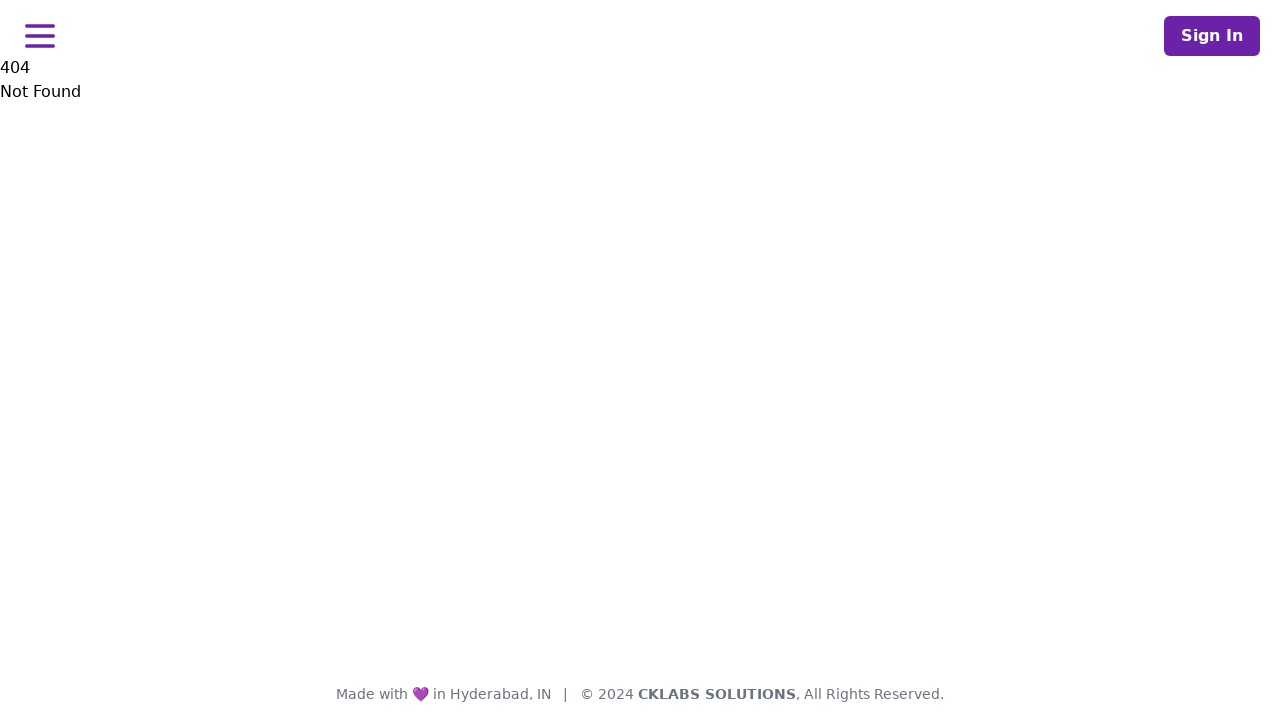

Pressed CTRL+A to select all content
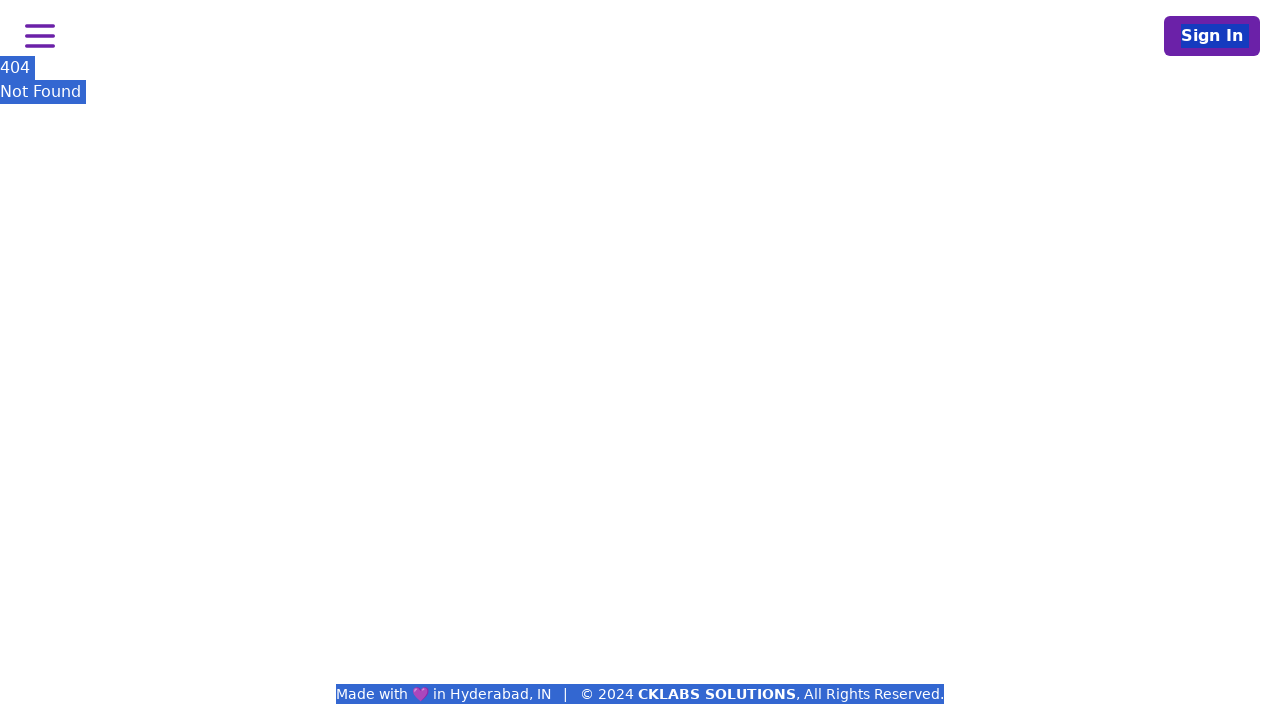

Pressed CTRL+C to copy selected content
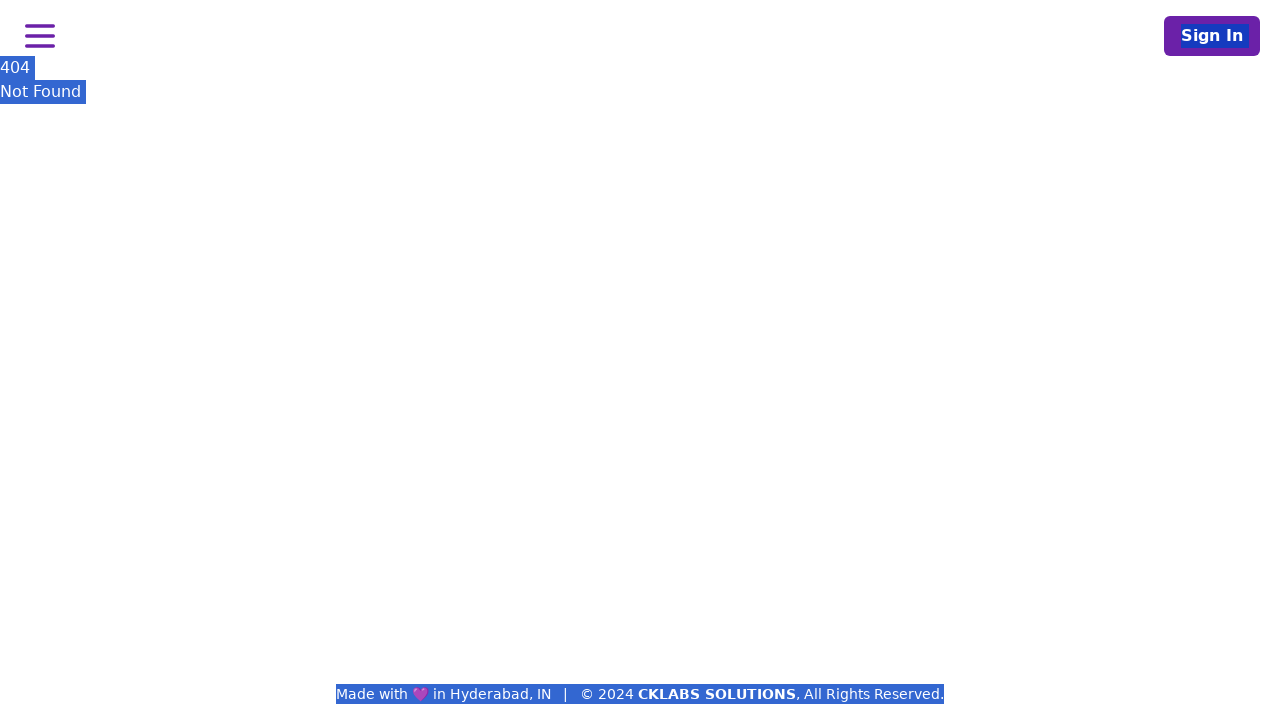

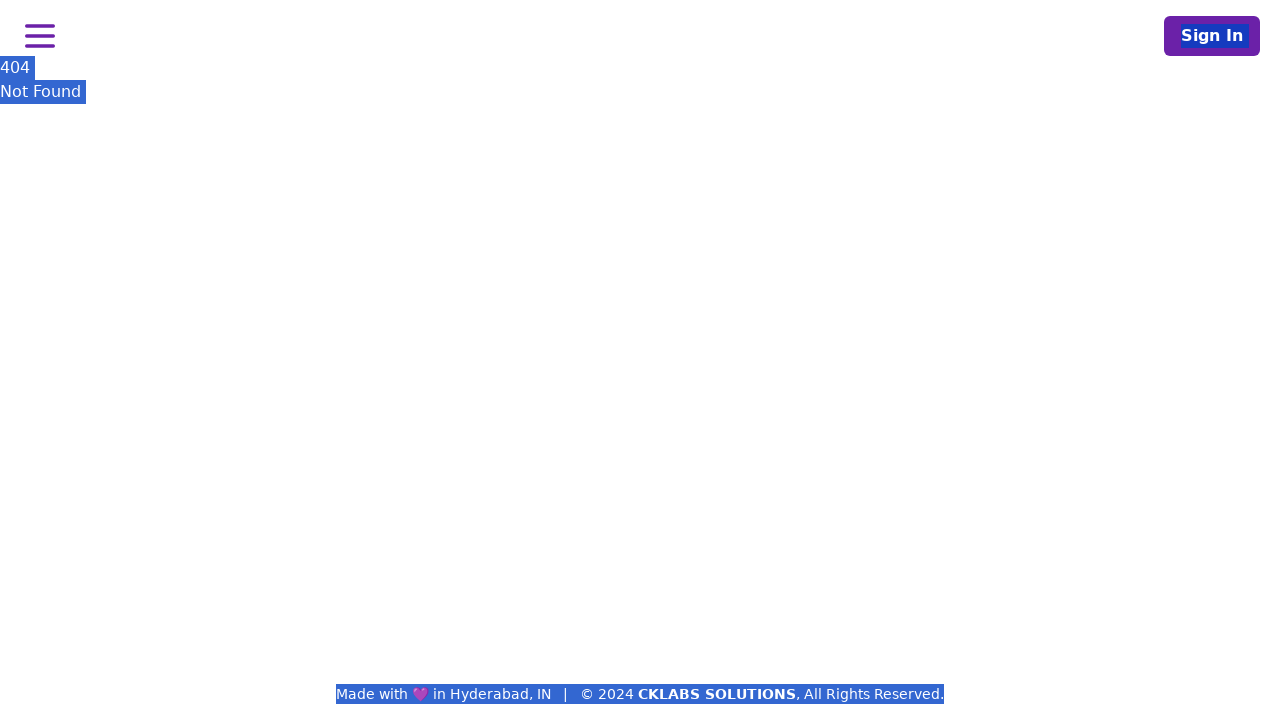